Tests various button interactions on a UI component demo page, including clicking different buttons, verifying image presence, and checking button visibility

Starting URL: https://www.leafground.com/button.xhtml

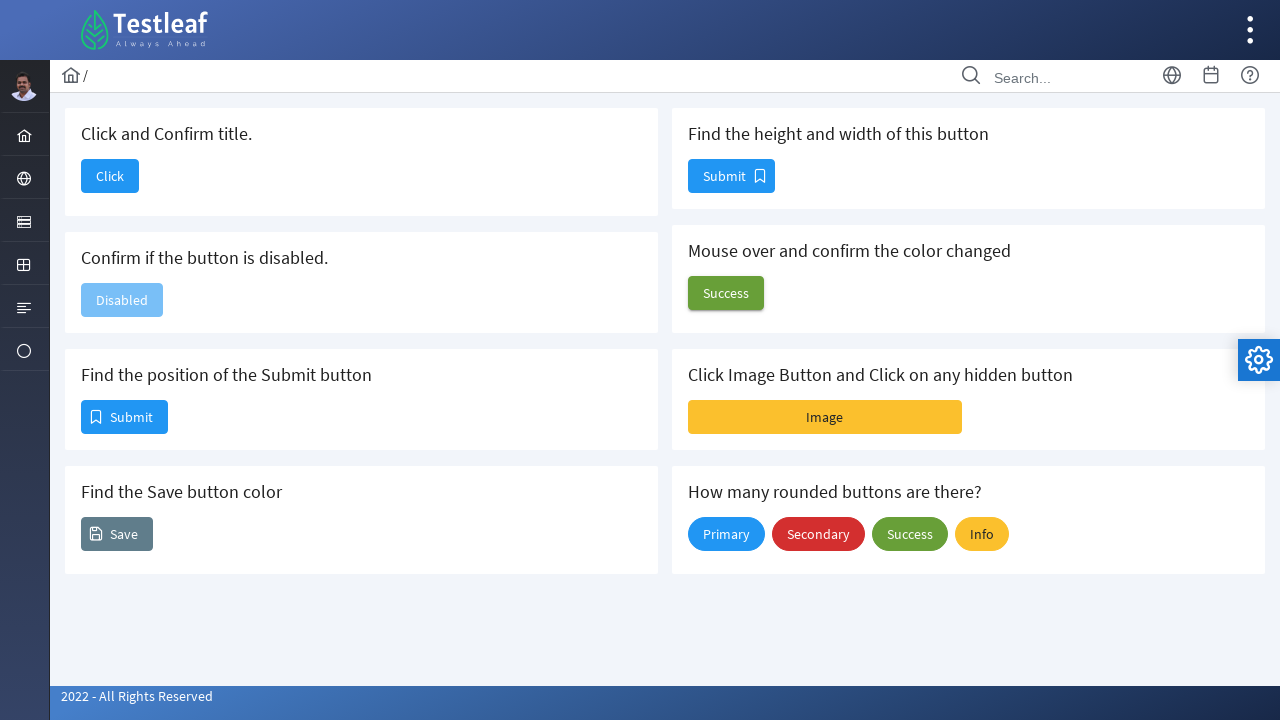

Clicked the 'Click' button at (110, 176) on xpath=//span[text()='Click']
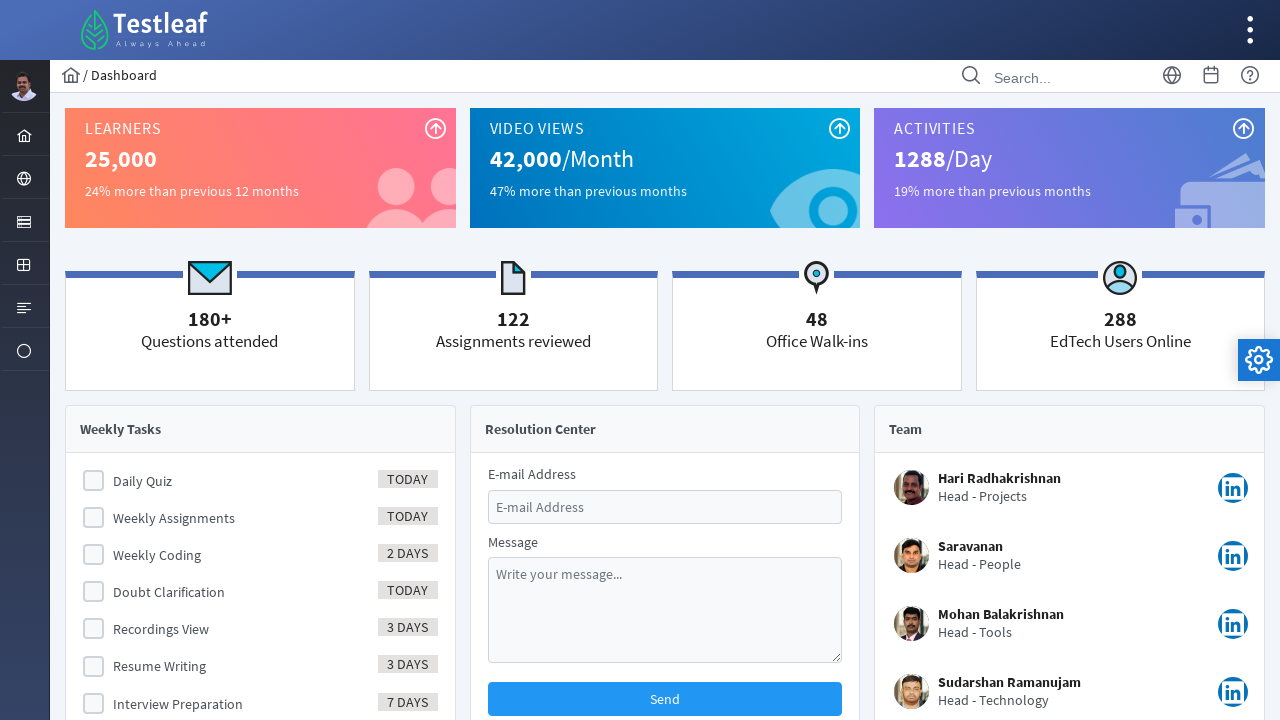

Clicked side navigation element at (24, 220) on (//a[contains(@href,'#')])[6]
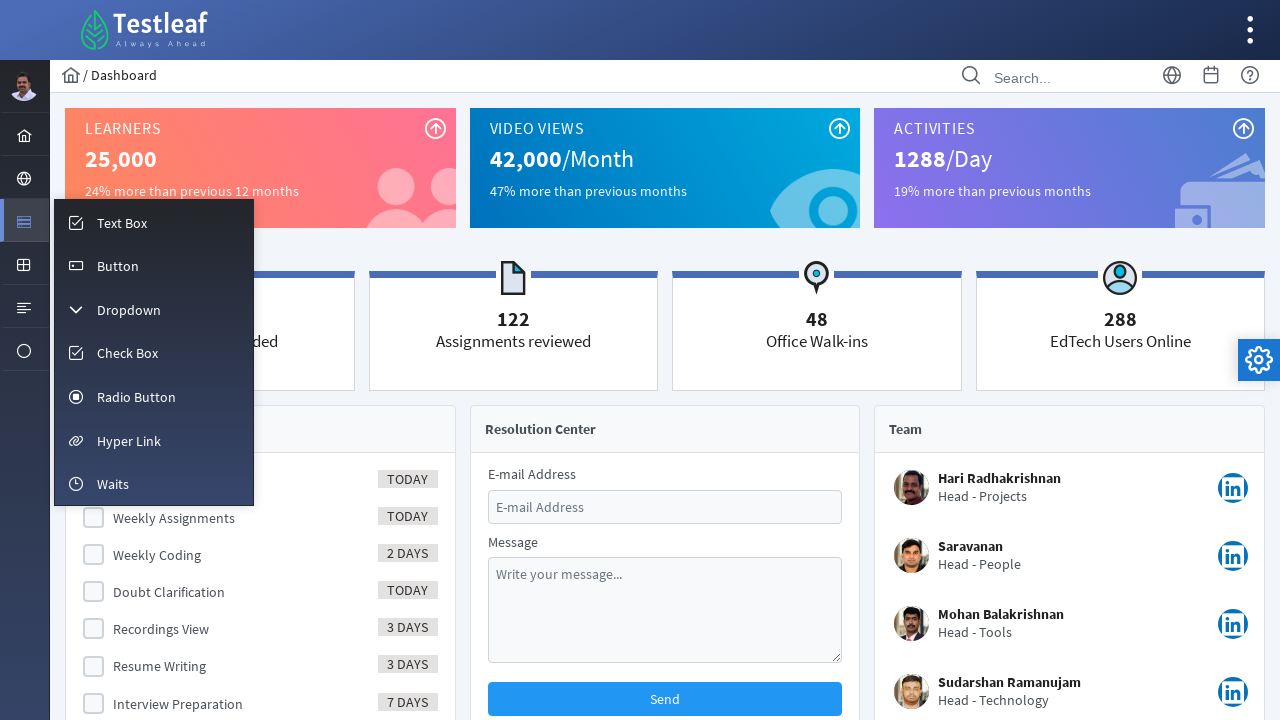

Waited 1000ms for rotated icon button
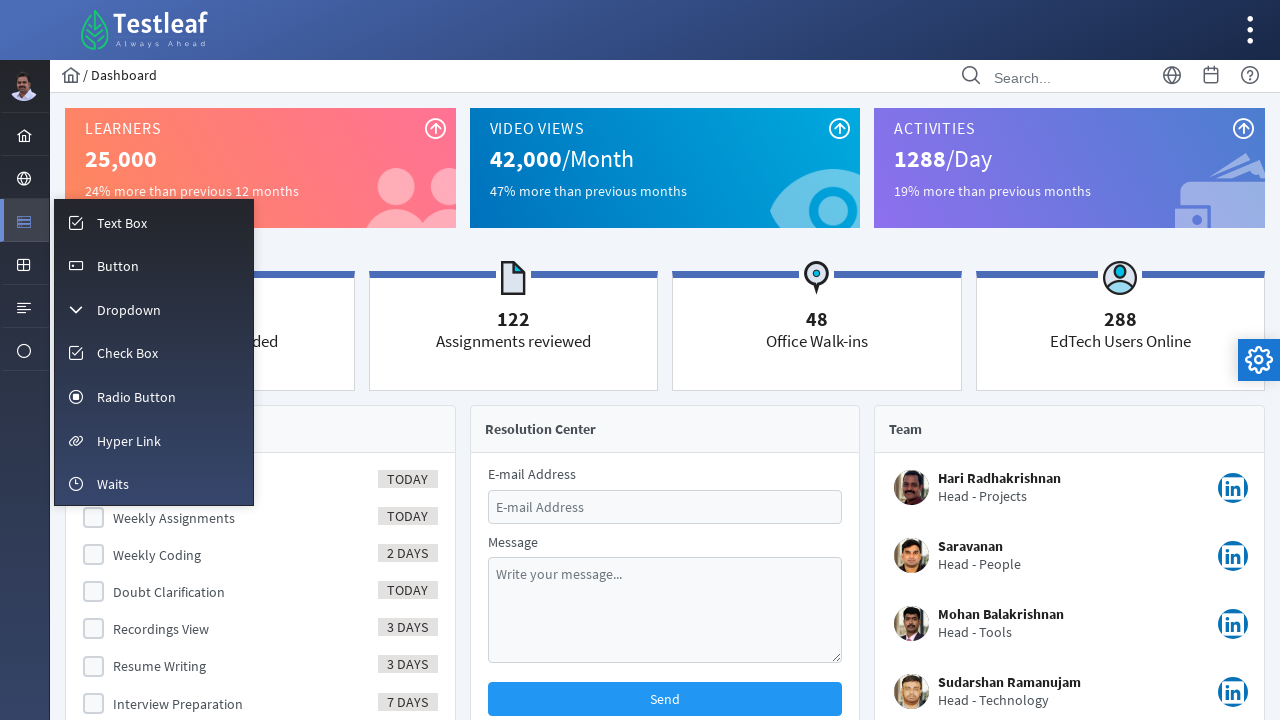

Located rotated icon button
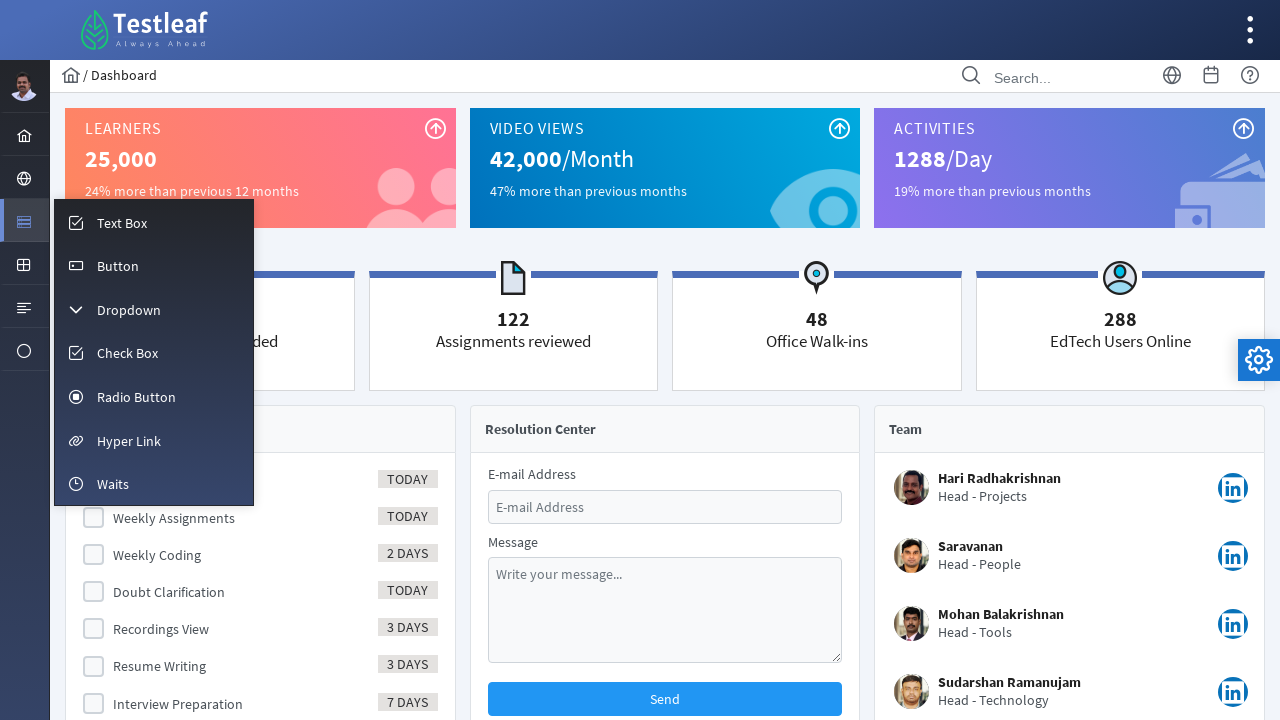

Hovered over rotated icon button at (154, 265) on xpath=//a[@class='rotated-icon']
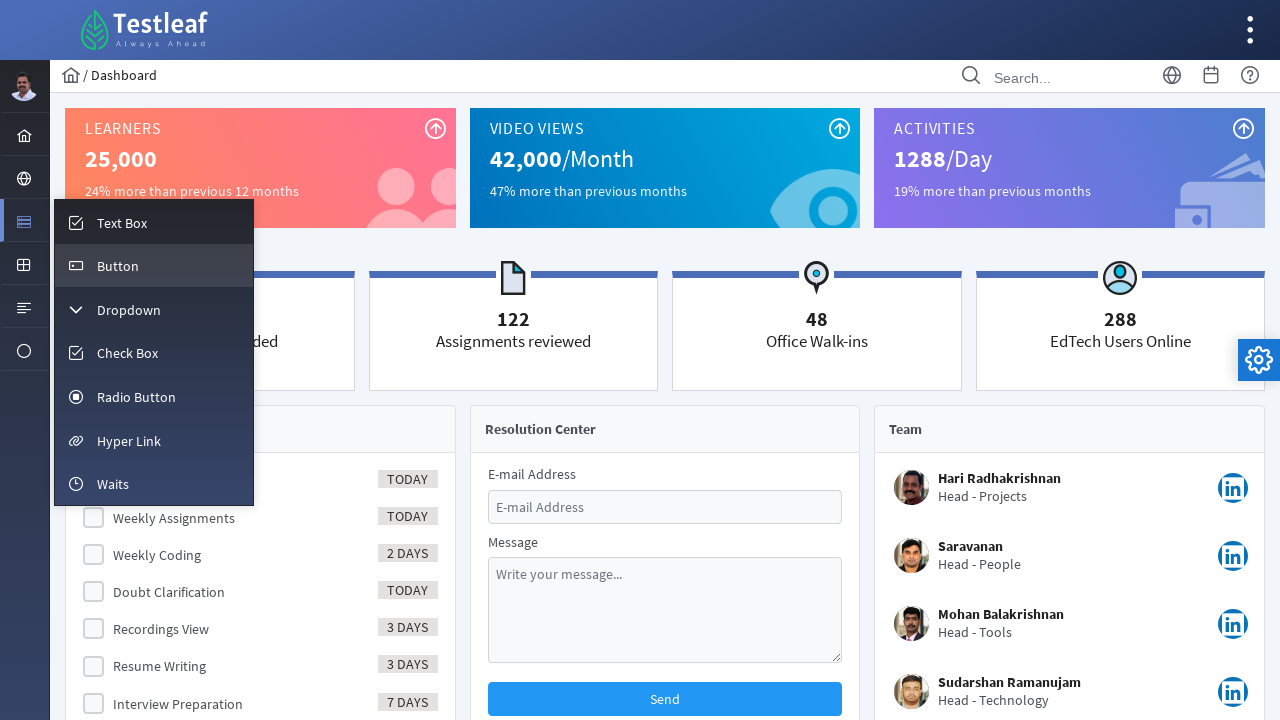

Clicked rotated icon button at (154, 265) on xpath=//a[@class='rotated-icon']
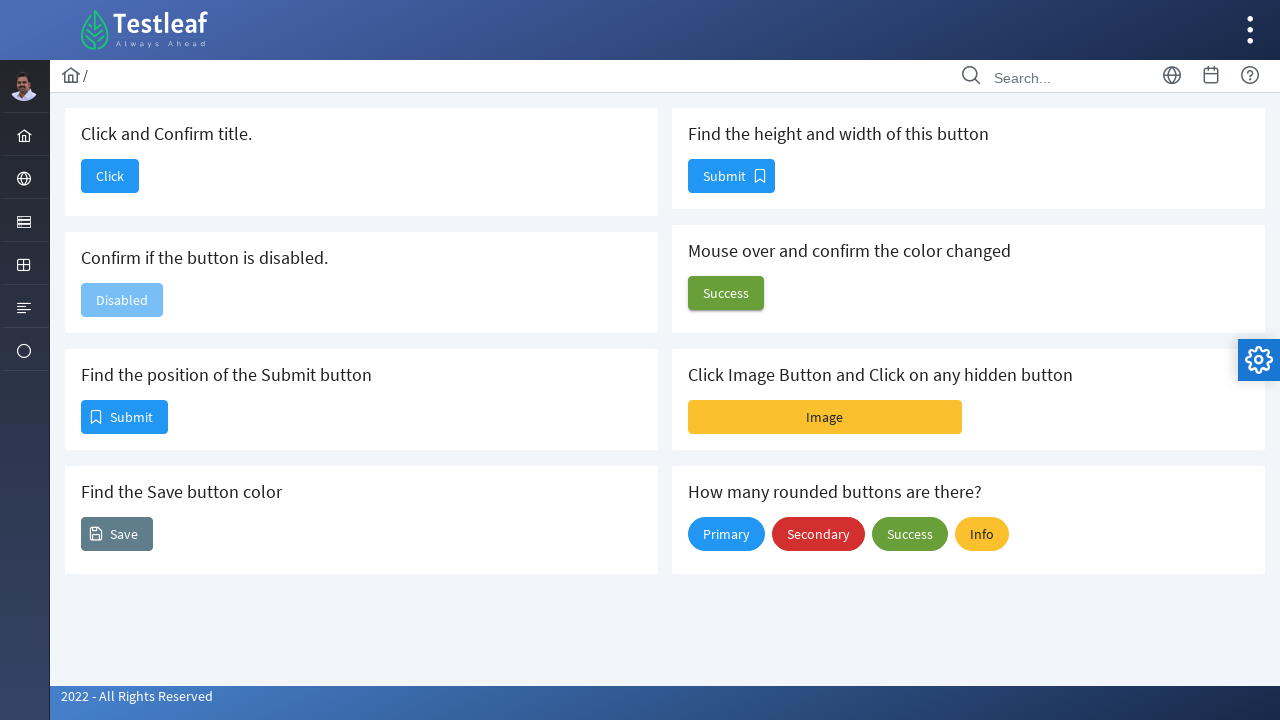

Waited 1000ms before clicking first Submit button
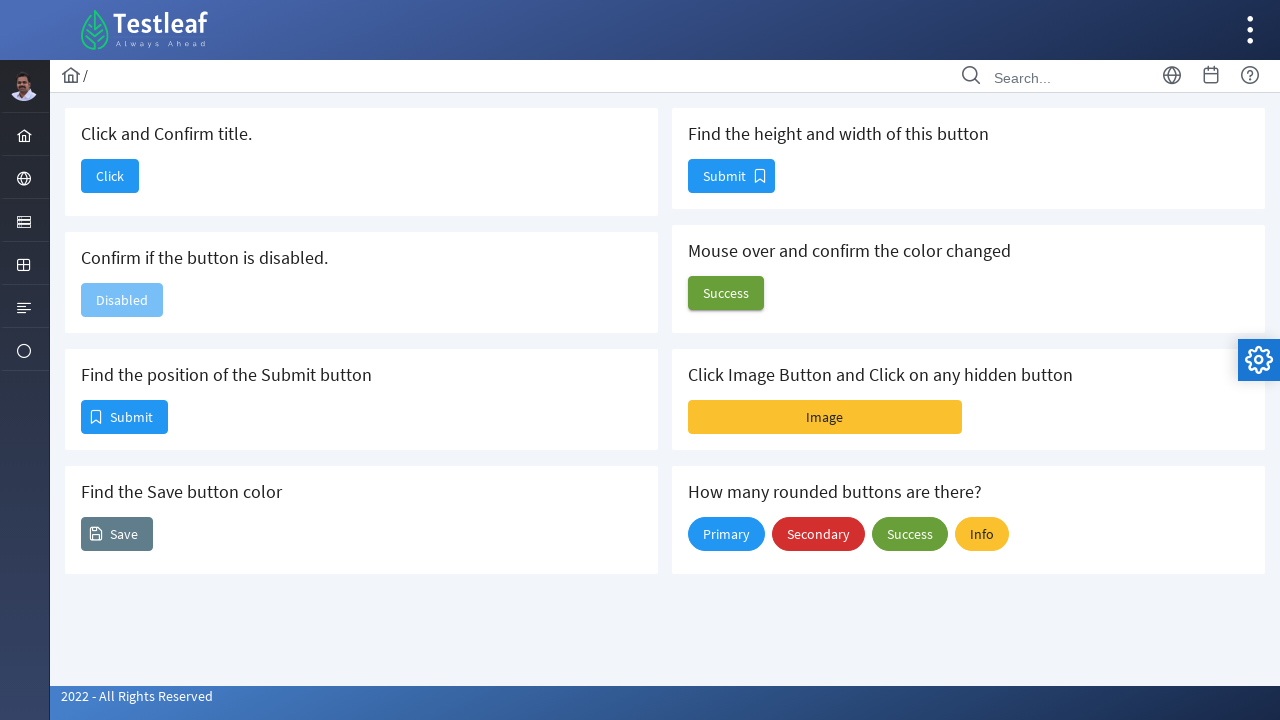

Clicked first Submit button at (124, 417) on (//span[text()='Submit'])[1]
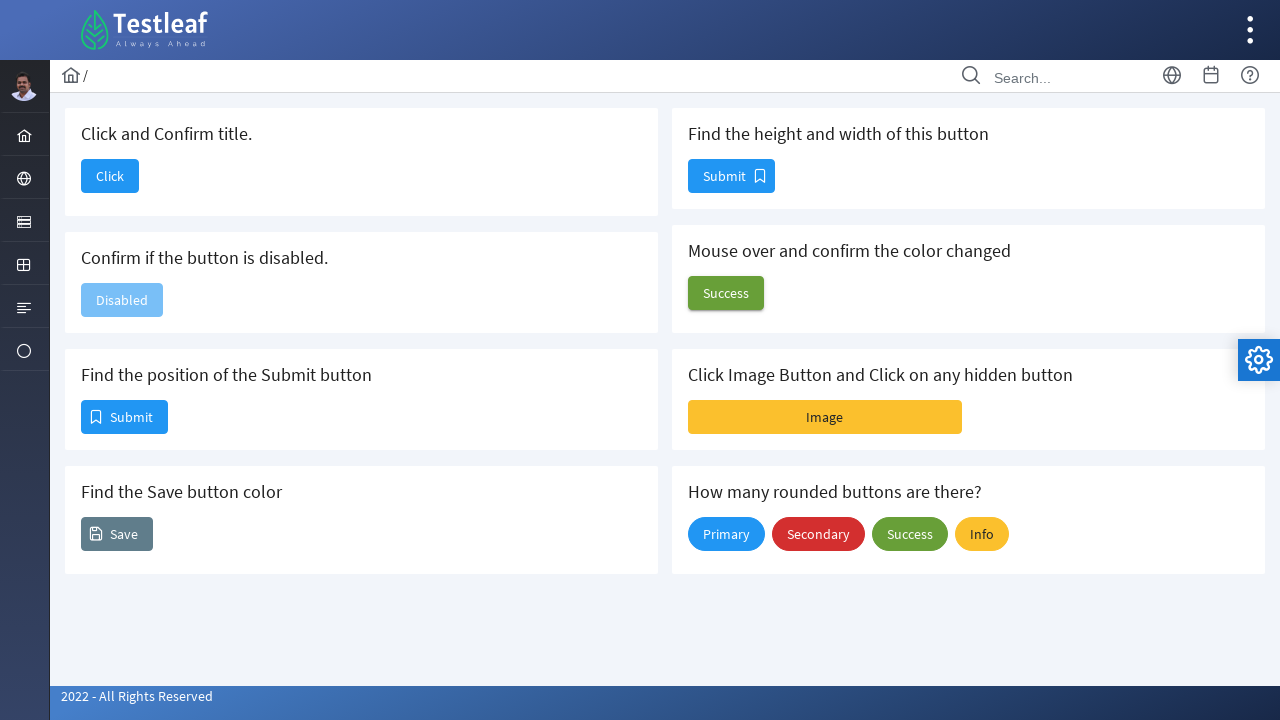

Waited 1000ms before clicking Save button
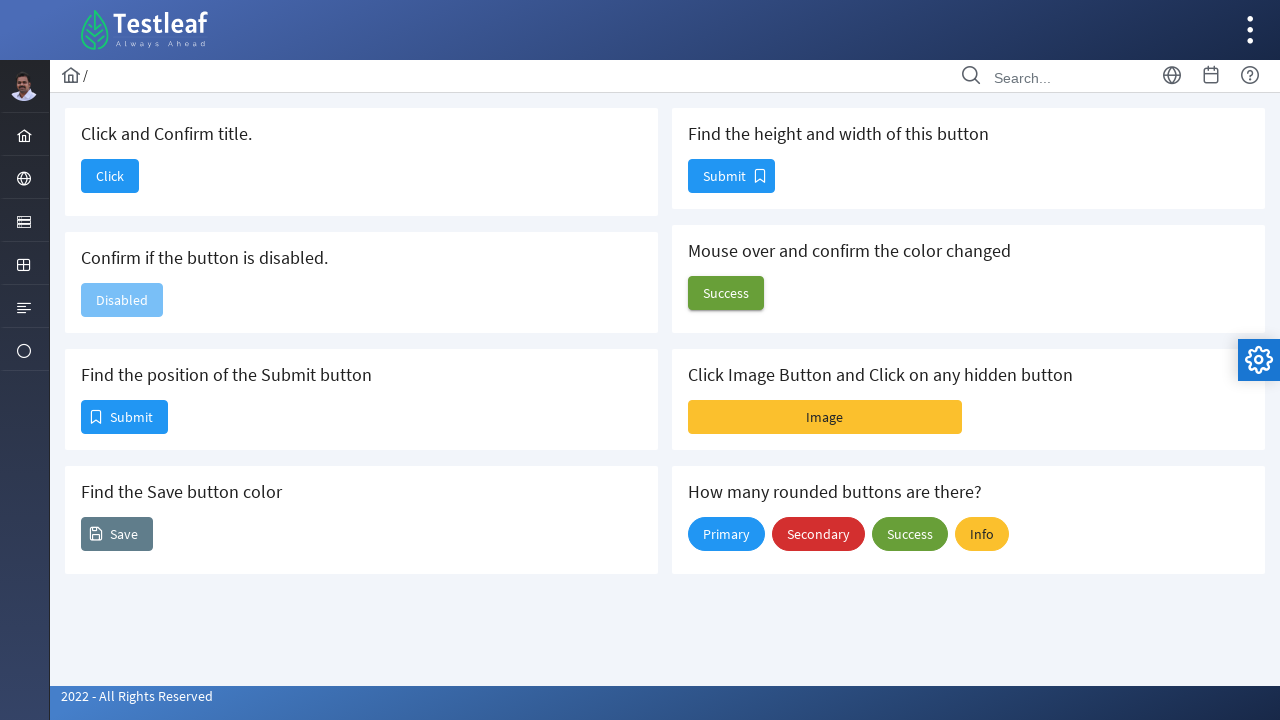

Clicked Save button at (117, 534) on (//span[text()='Save'])
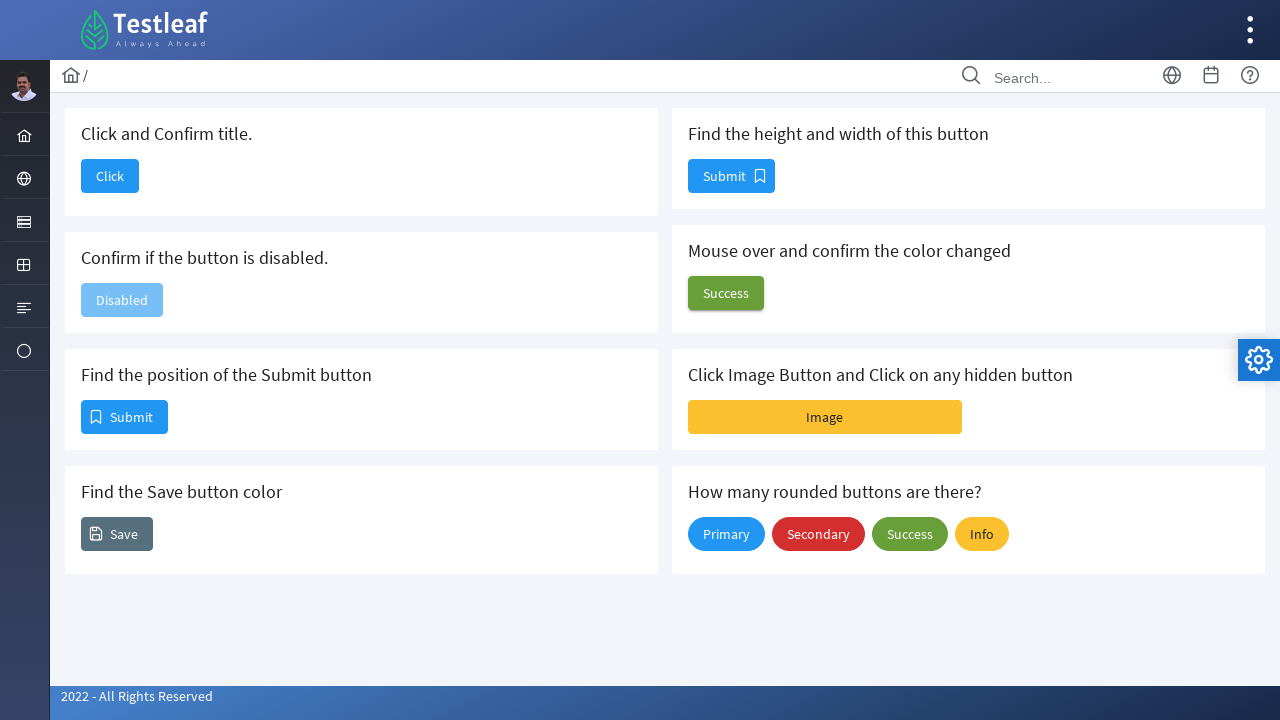

Waited 3000ms before clicking second Submit button
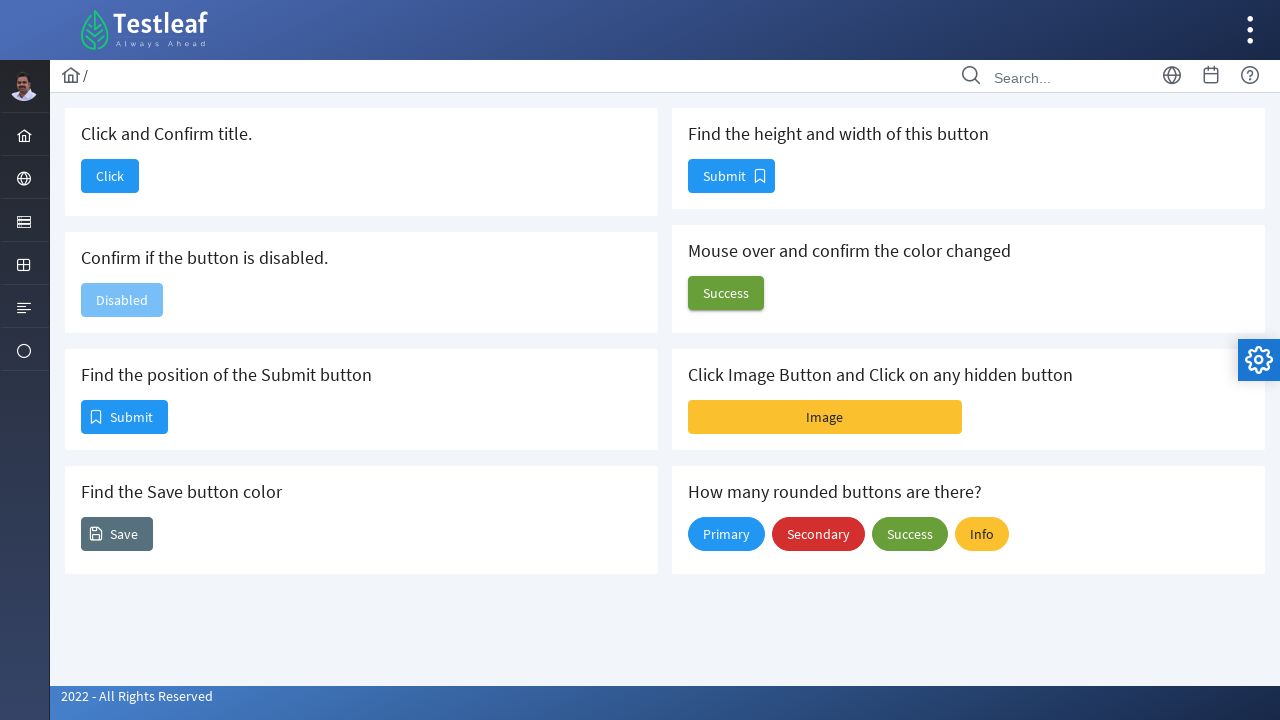

Clicked second Submit button at (732, 176) on (//span[text()='Submit'])[2]
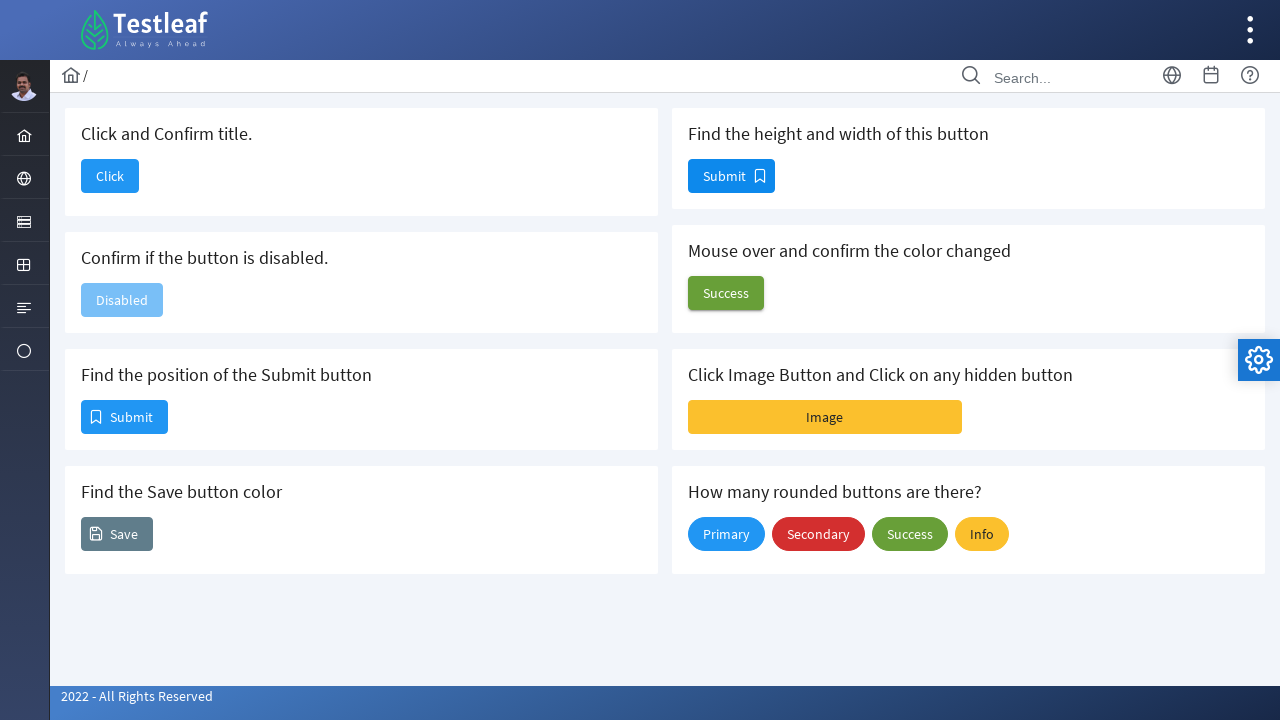

Waited 1400ms before clicking button at index 6
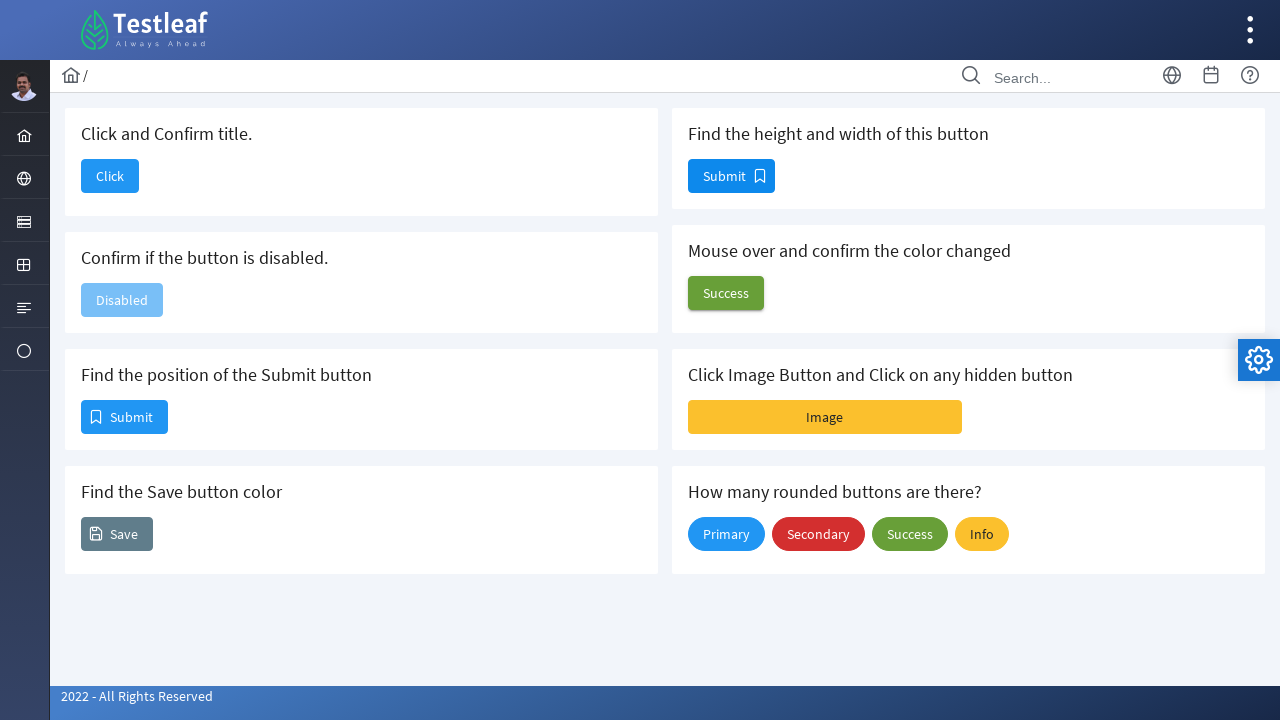

Clicked button at index 6 at (726, 293) on (//button[@type='button'])[6]
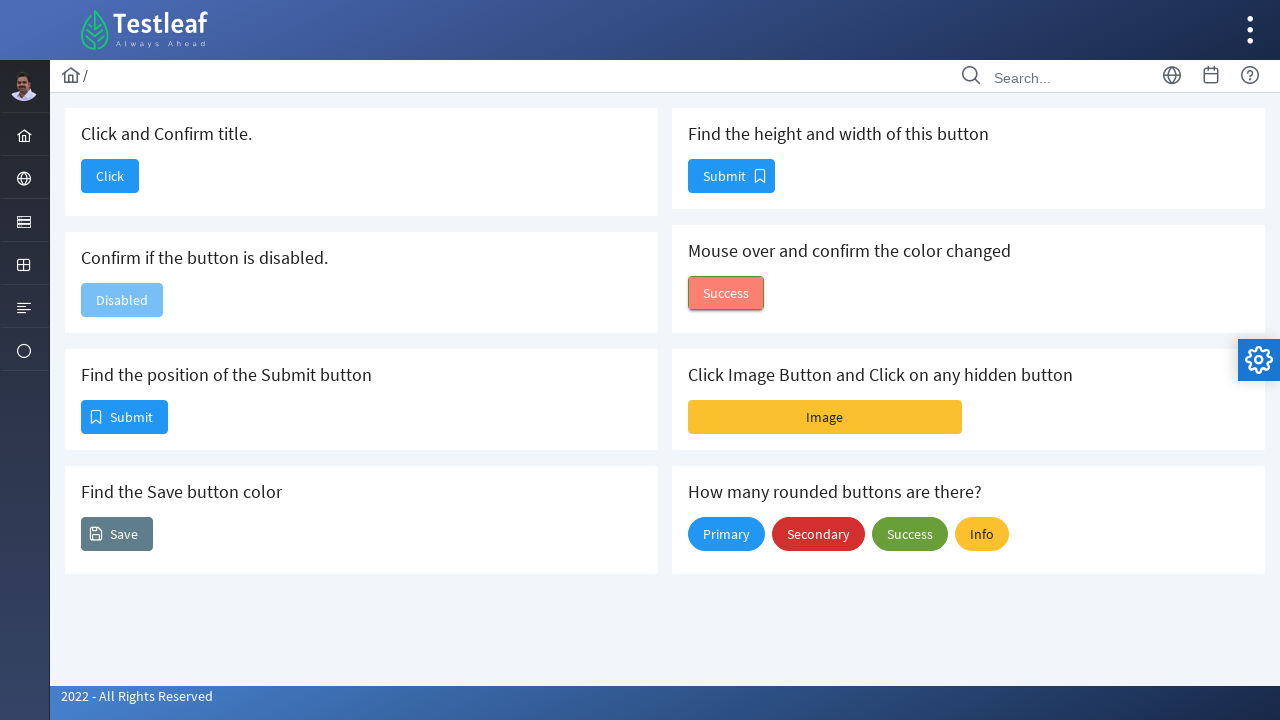

Waited 1400ms before clicking Image button
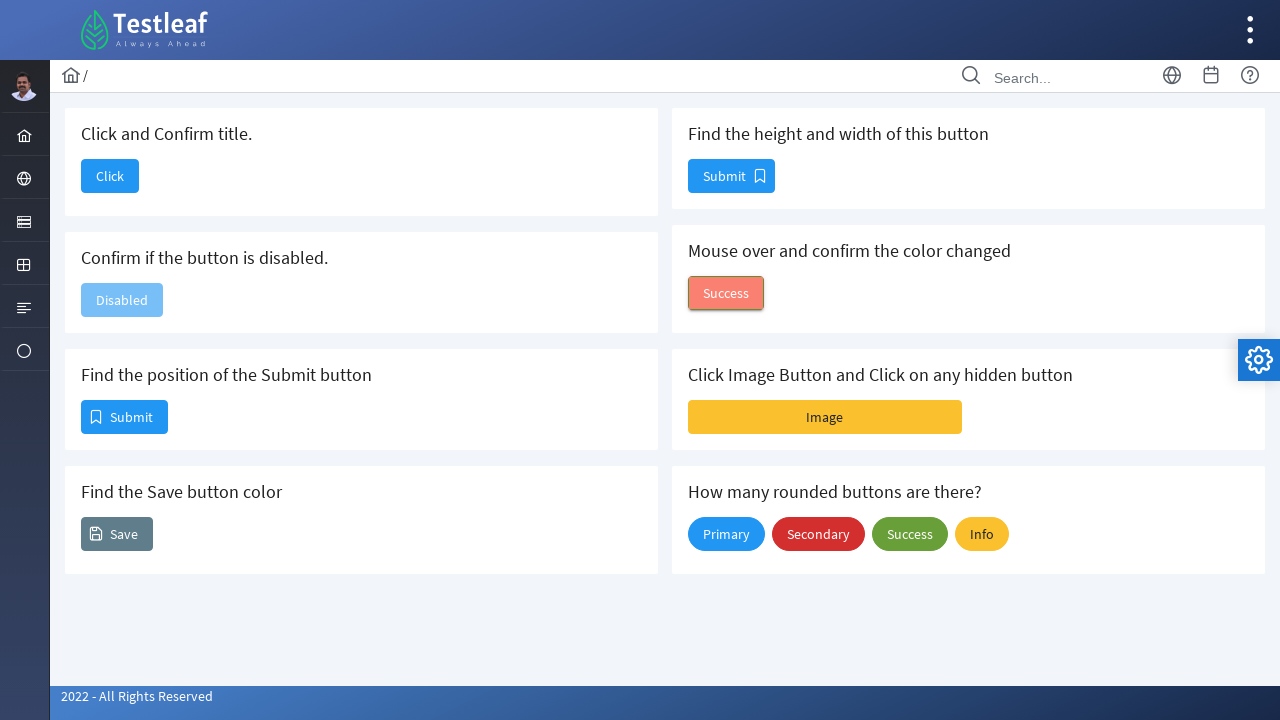

Clicked Image button at (825, 417) on xpath=//span[text()='Image']
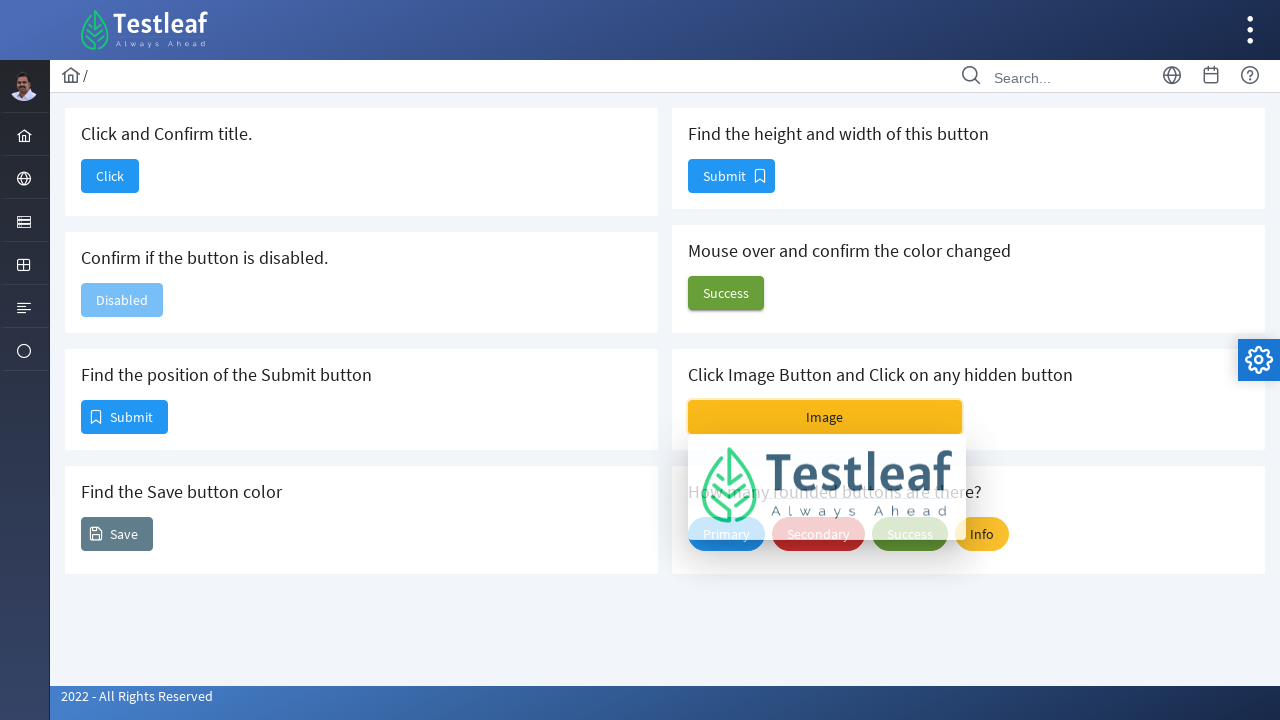

Located image element for verification
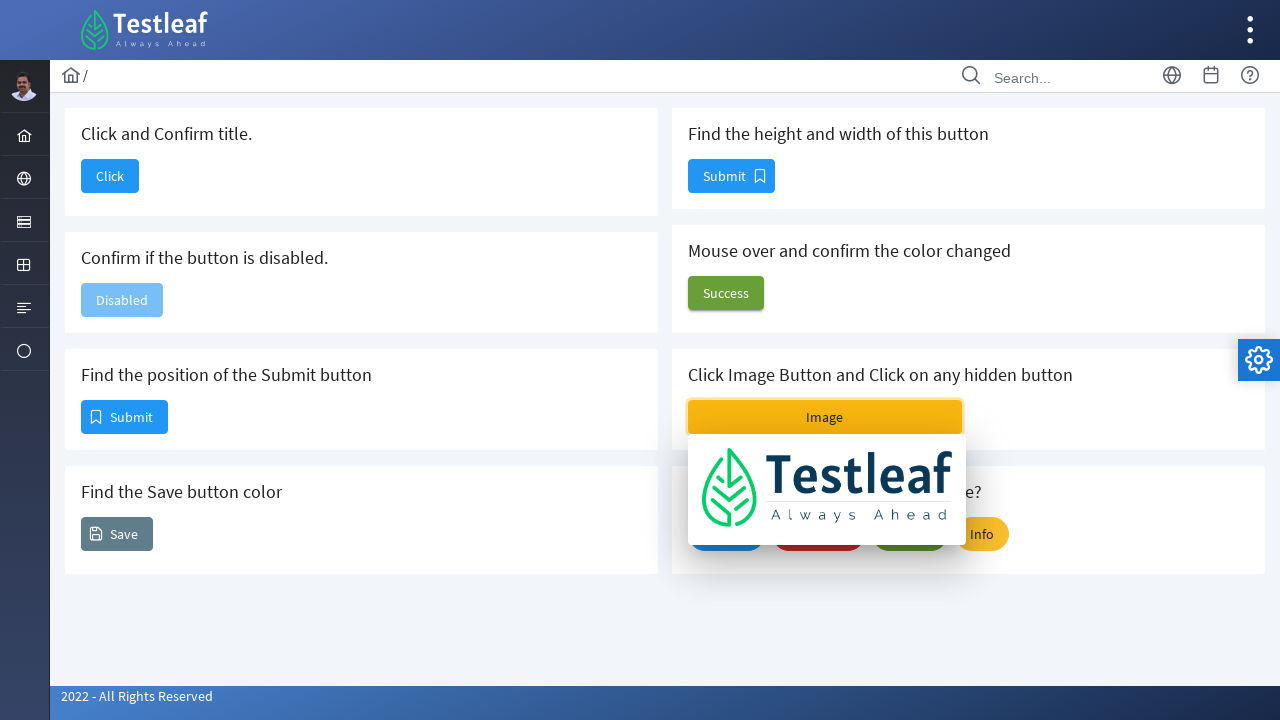

Evaluated image load status
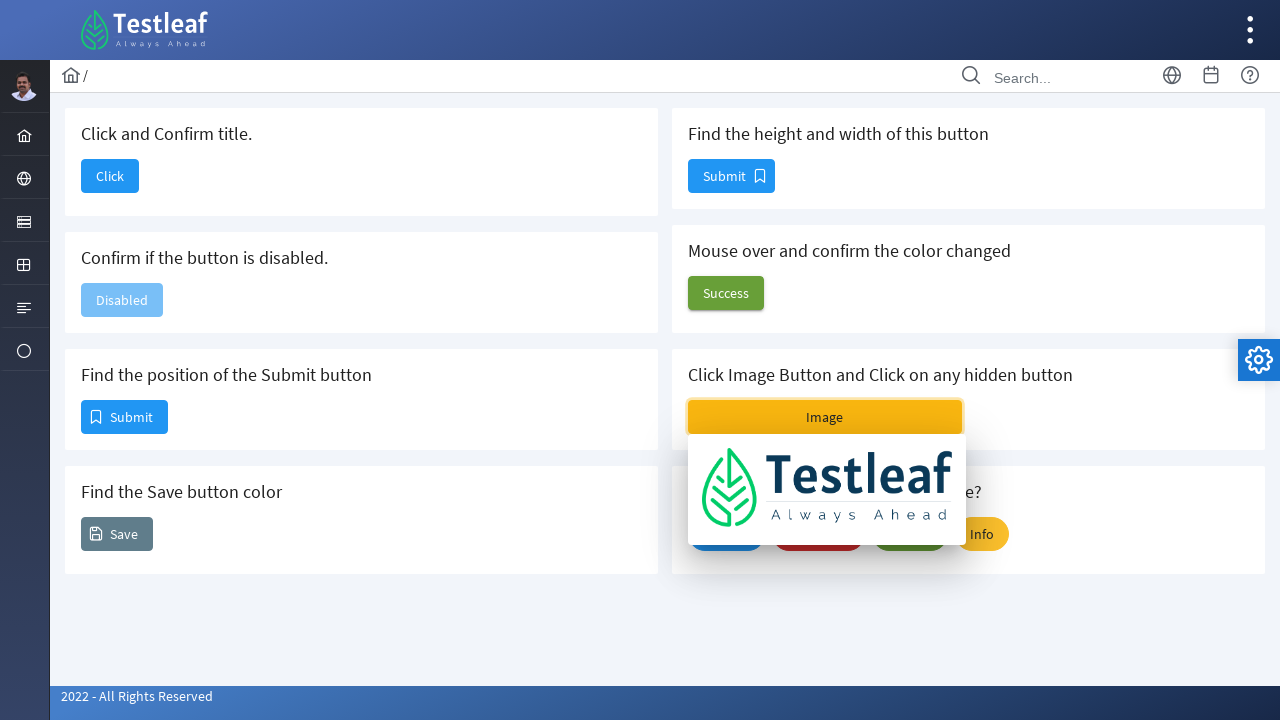

Verified: Logo is present on the page
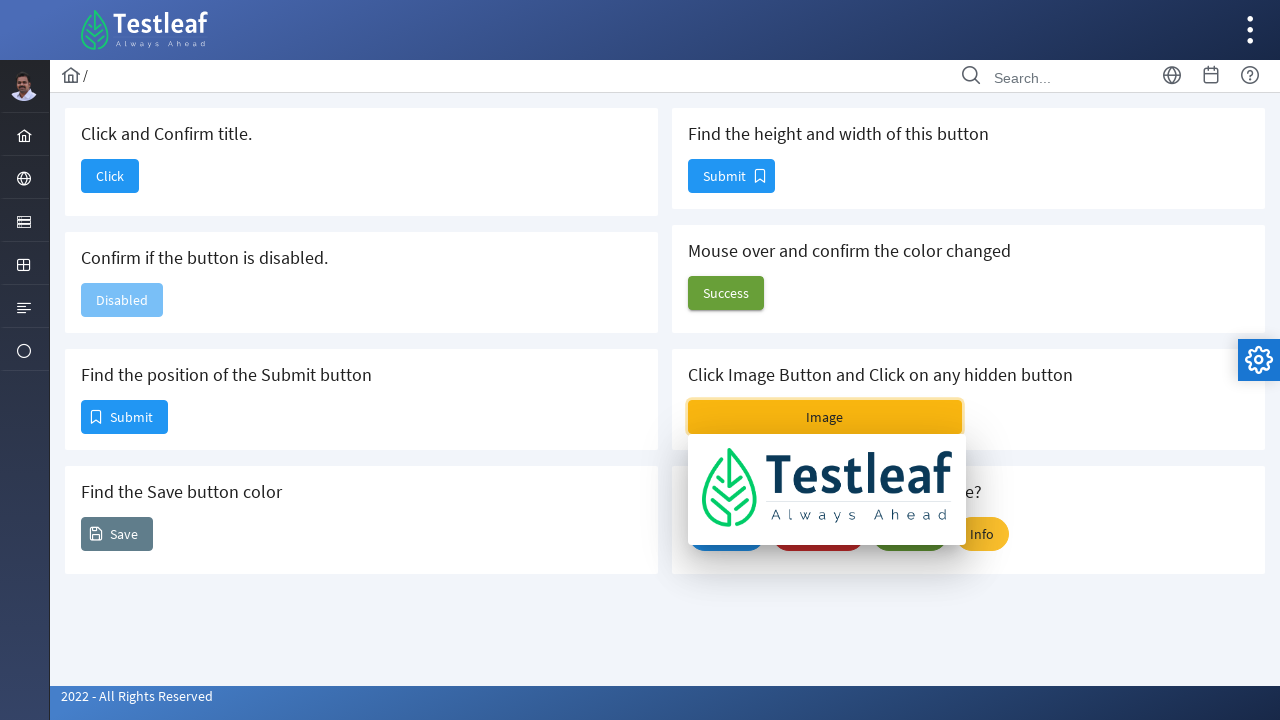

Located Primary button for visibility check
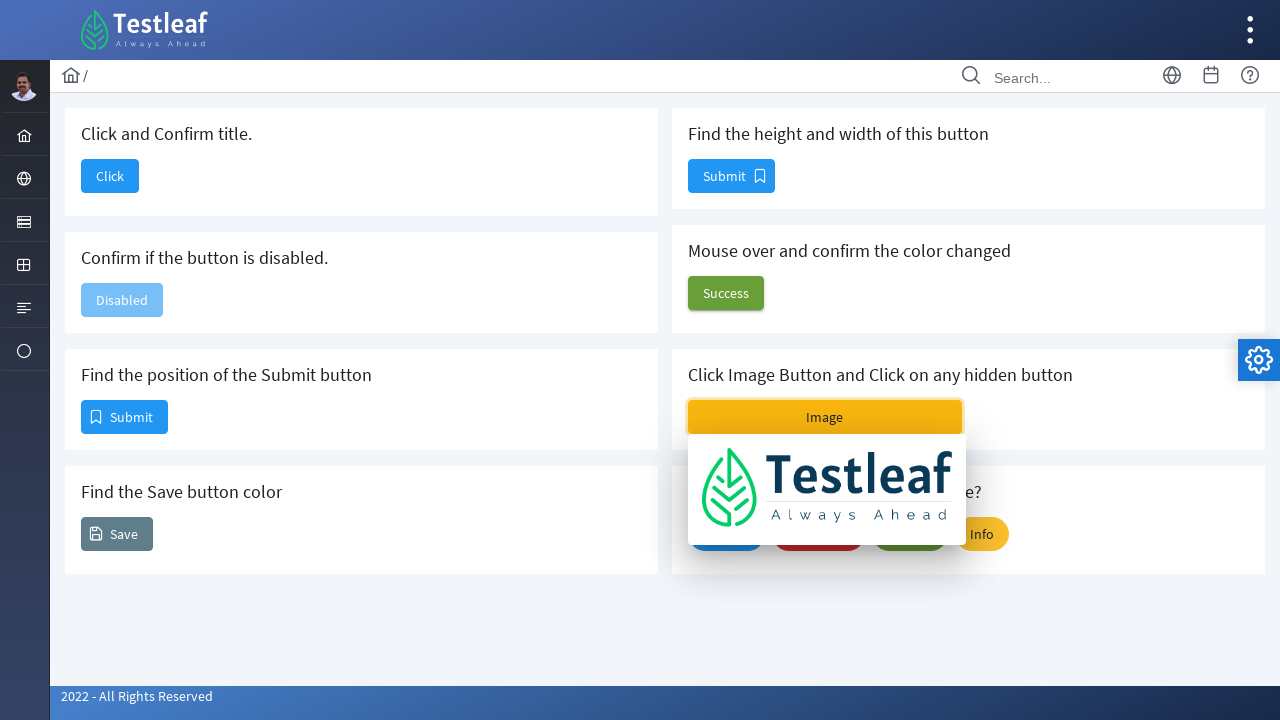

Verified: Primary Button is present and visible on the page
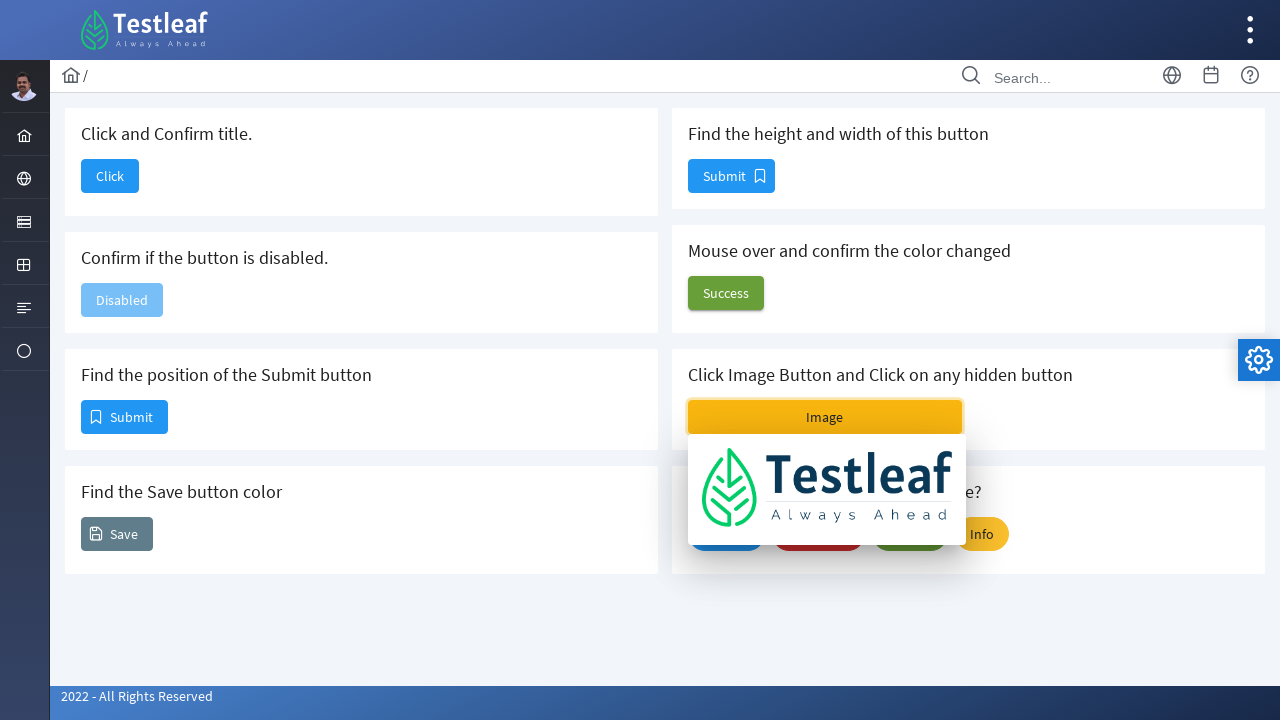

Located Secondary button for visibility check
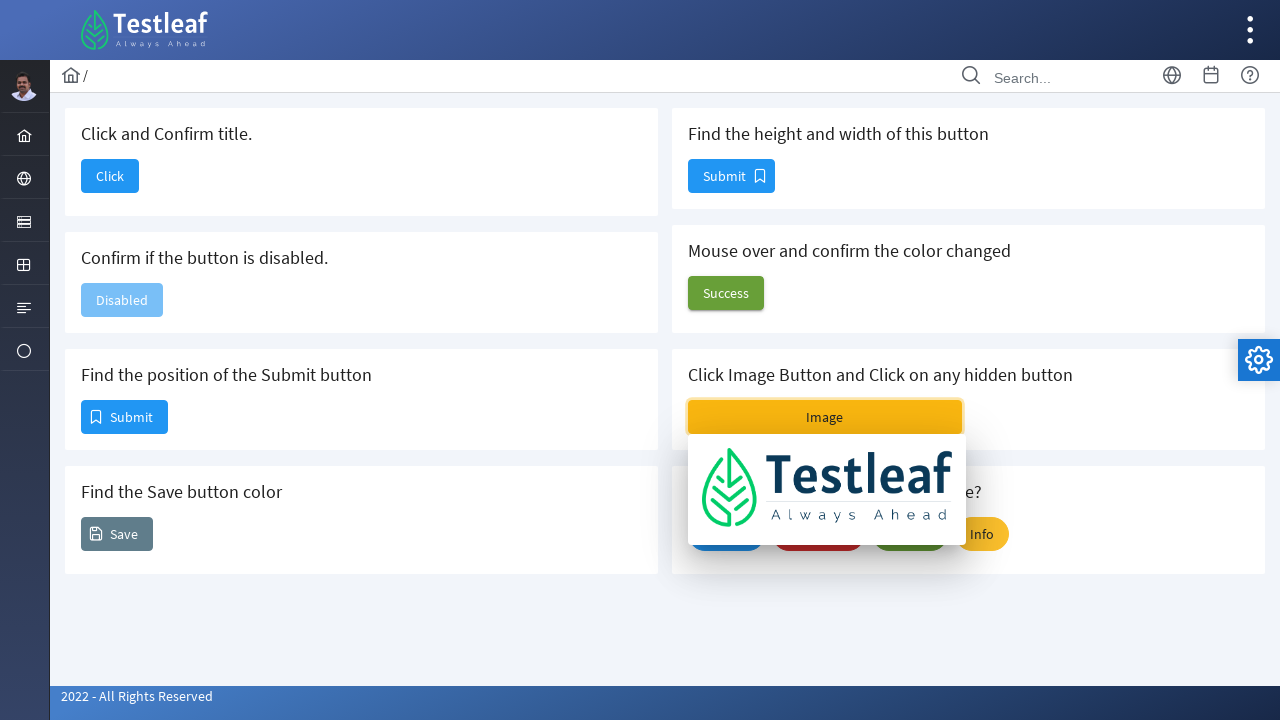

Verified: Secondary Button is present and visible on the page
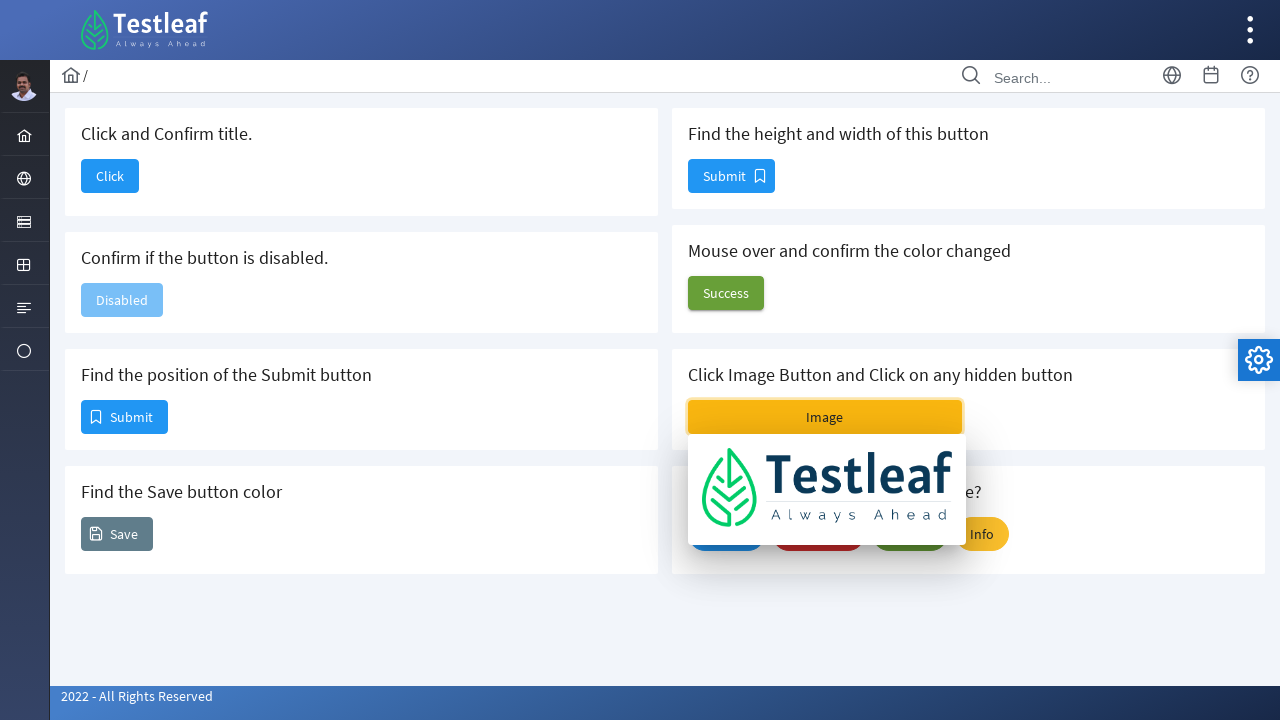

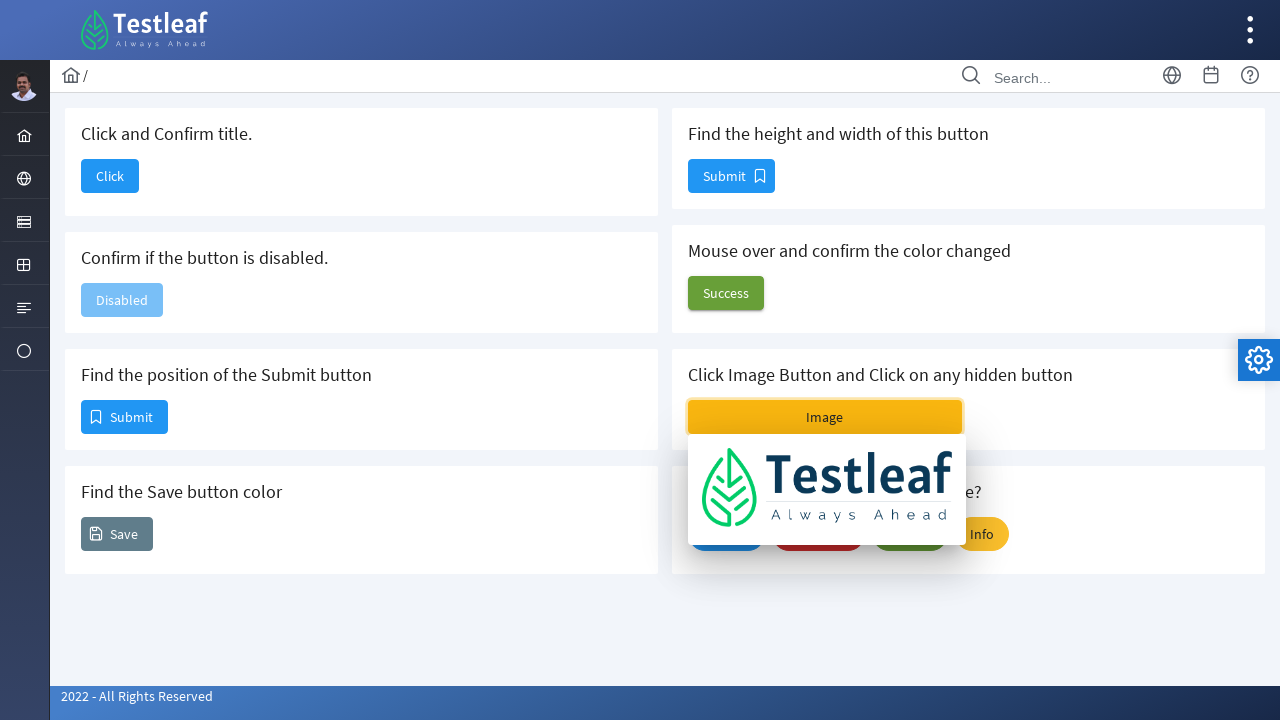